Tests mouse hover functionality by hovering over an image element on a demo page to trigger hover effects

Starting URL: https://the-internet.herokuapp.com/hovers

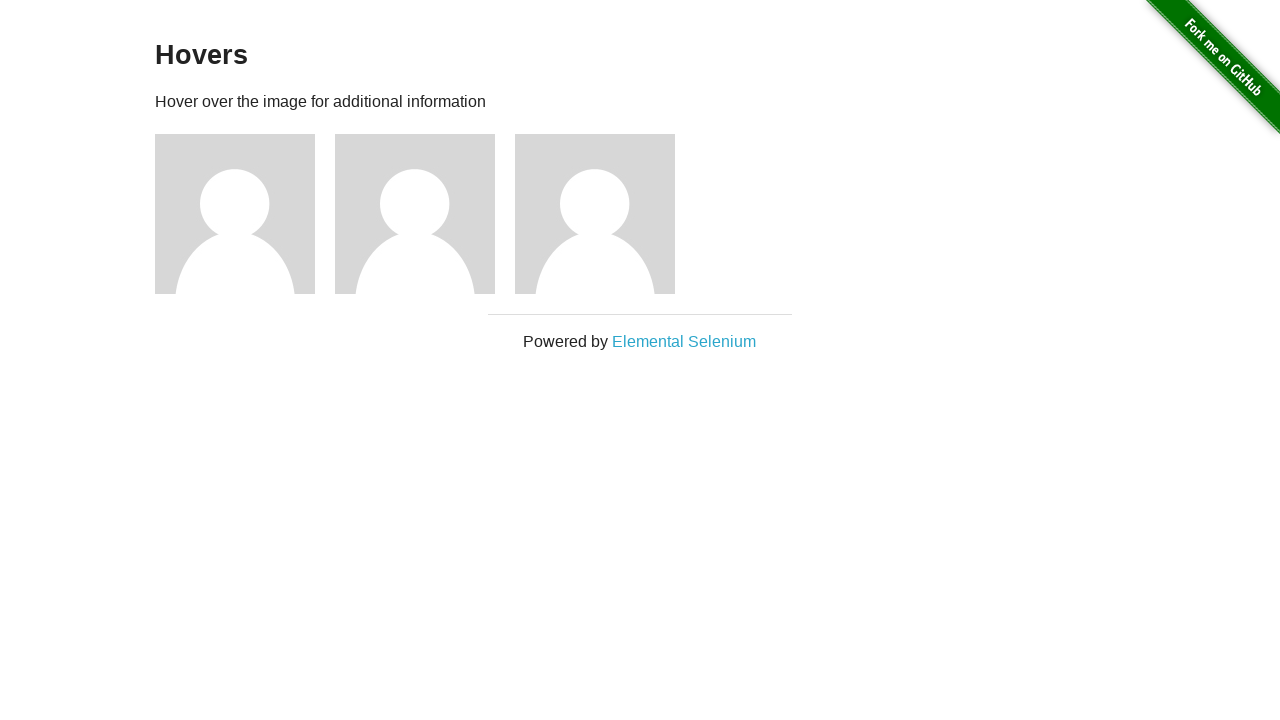

Hovered over the first image element to trigger hover effect at (235, 214) on xpath=//div[@class='example']//div[1]//img[1]
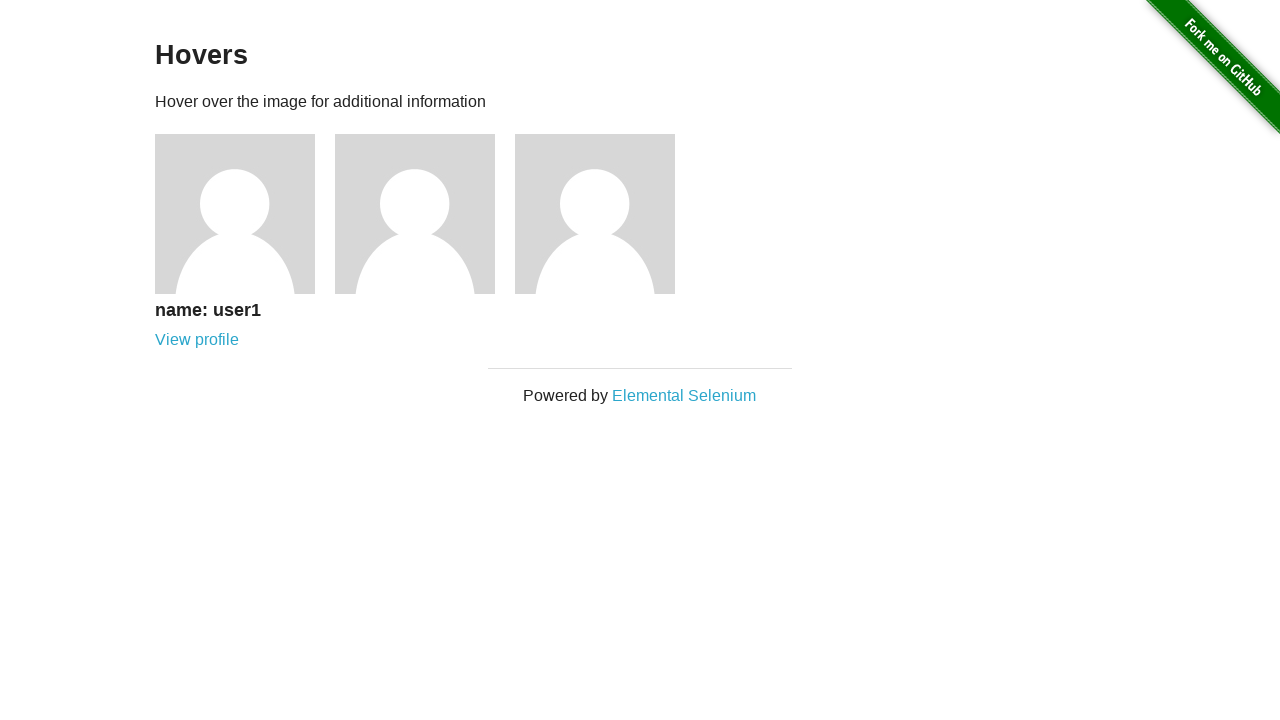

User information figcaption appeared after hover
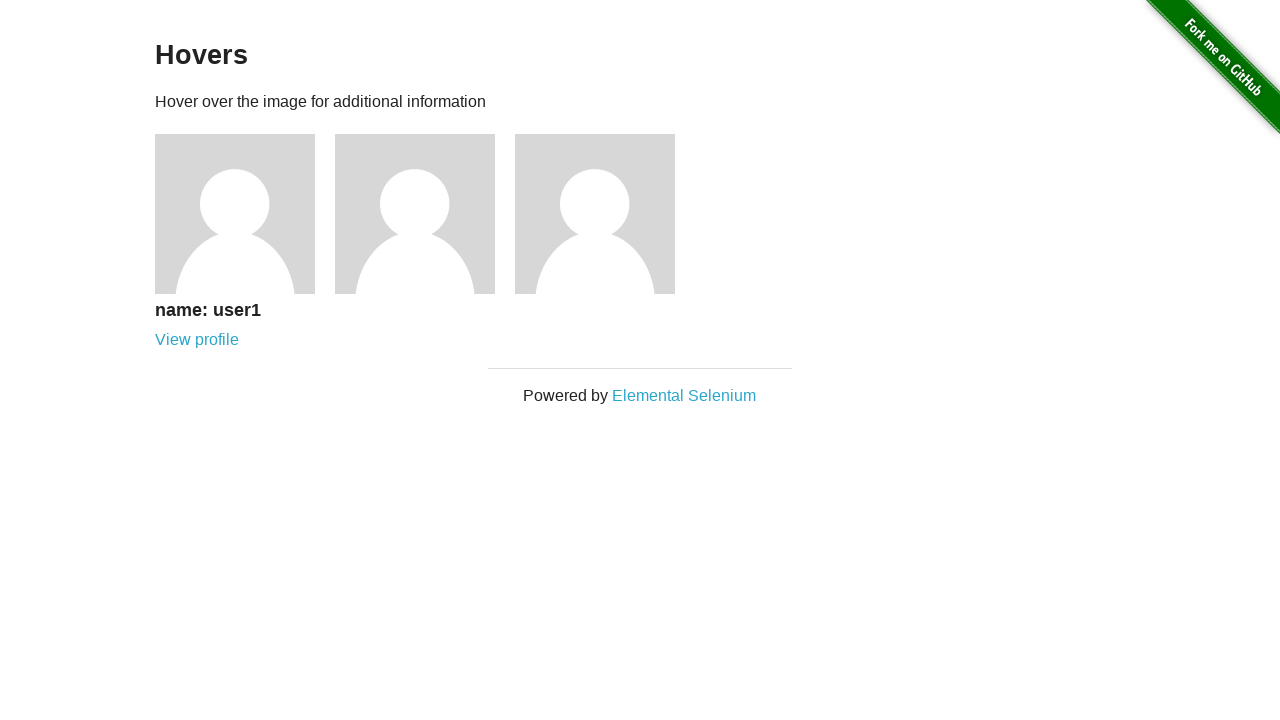

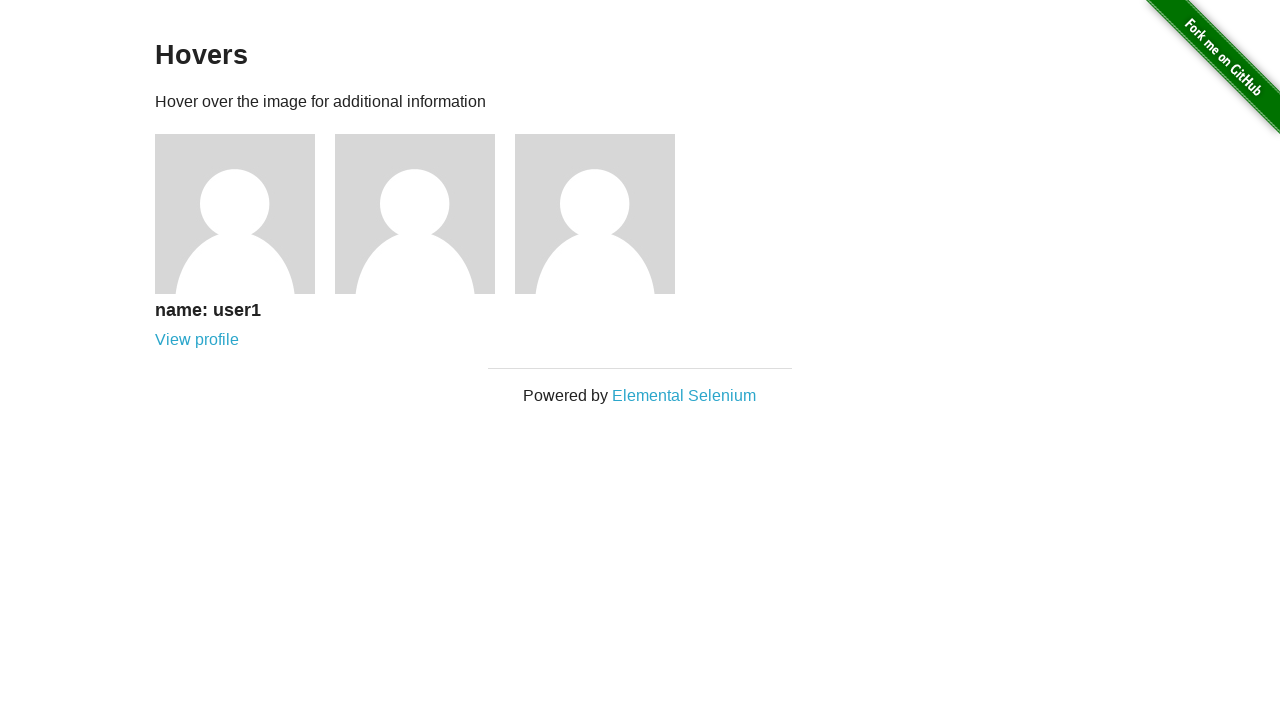